Completes a multi-step puzzle challenge by solving three riddles sequentially, extracting information from one step to use in the next

Starting URL: https://techstepacademy.com/trial-of-the-stones

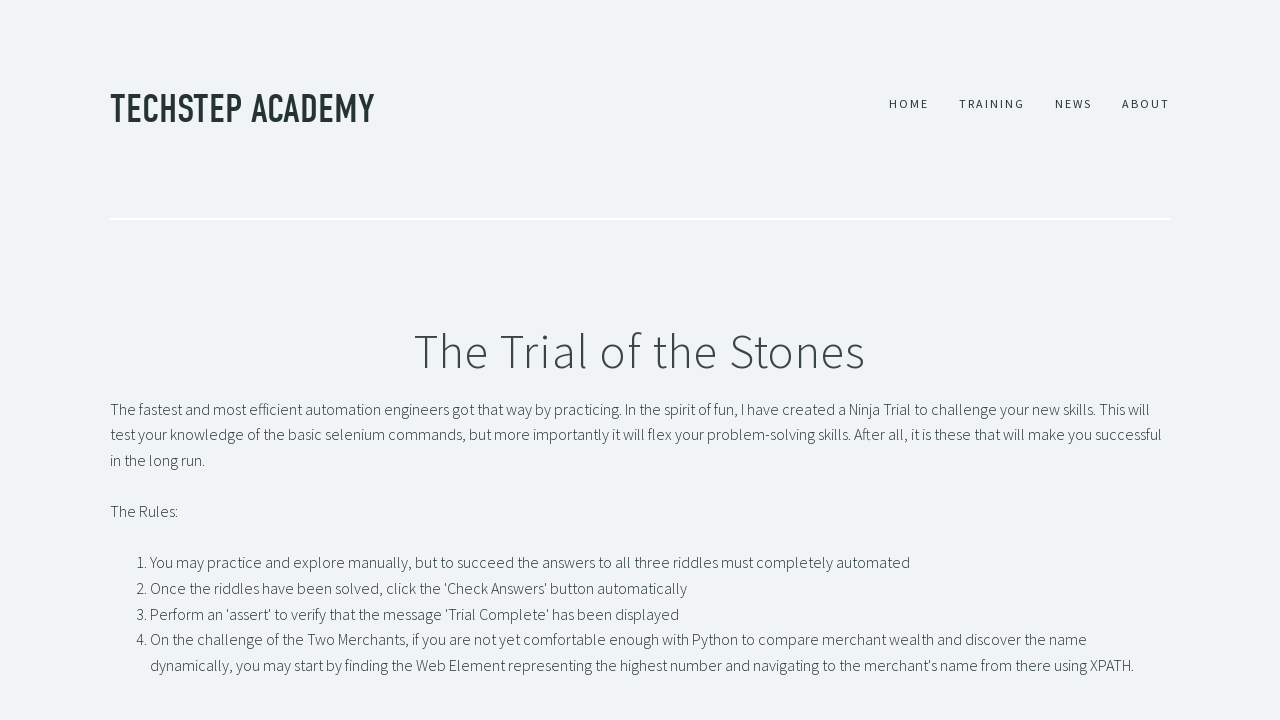

Filled first riddle input with 'rock' on #r1Input
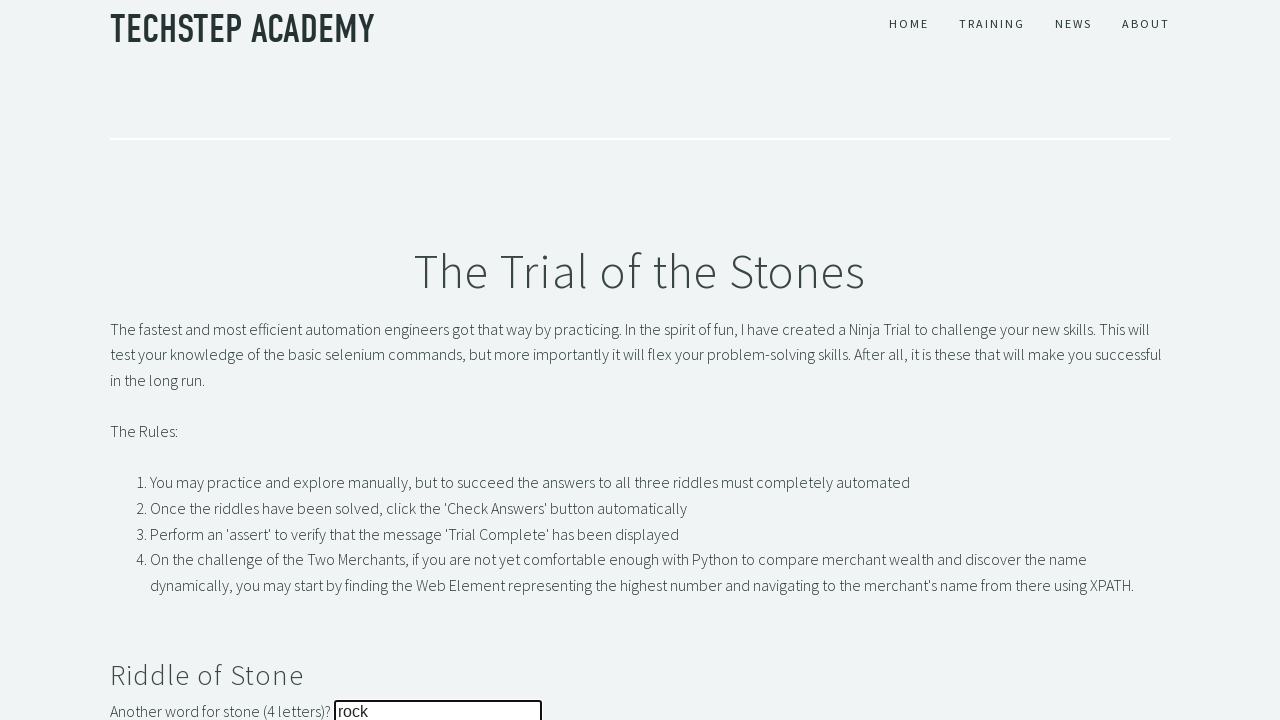

Clicked submit button for first riddle at (145, 360) on button#r1Btn
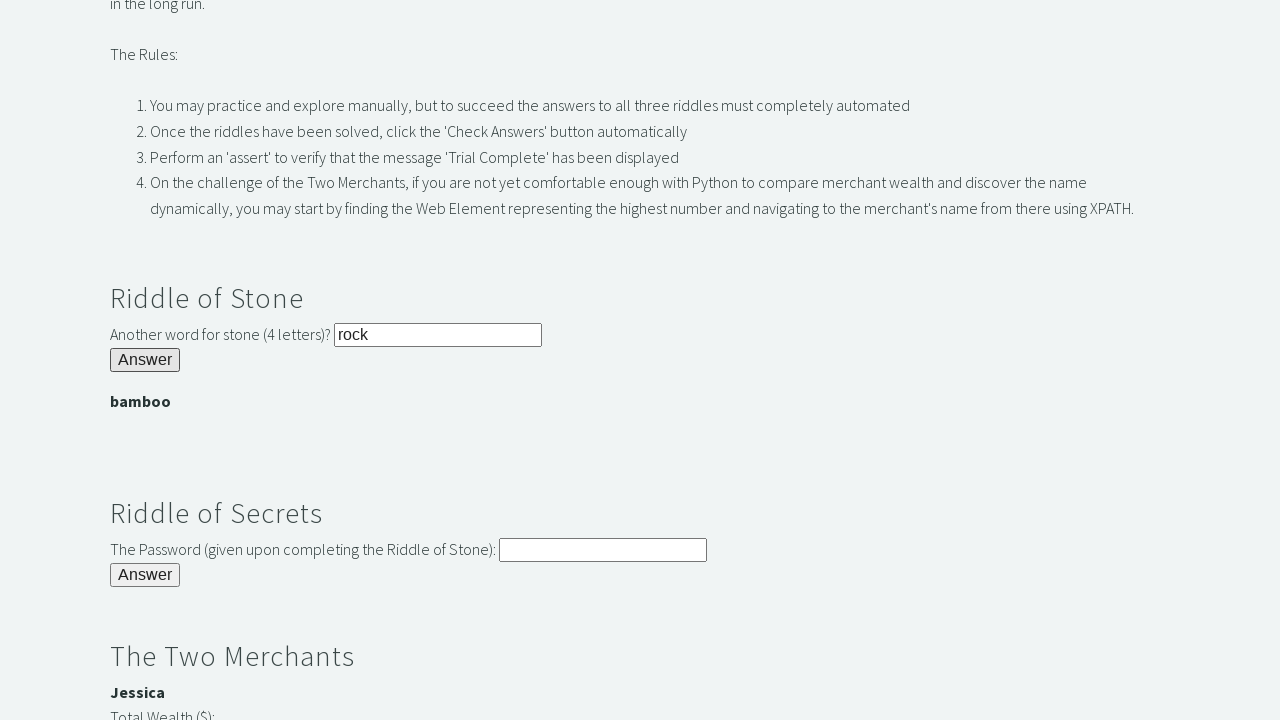

Extracted password from first riddle result
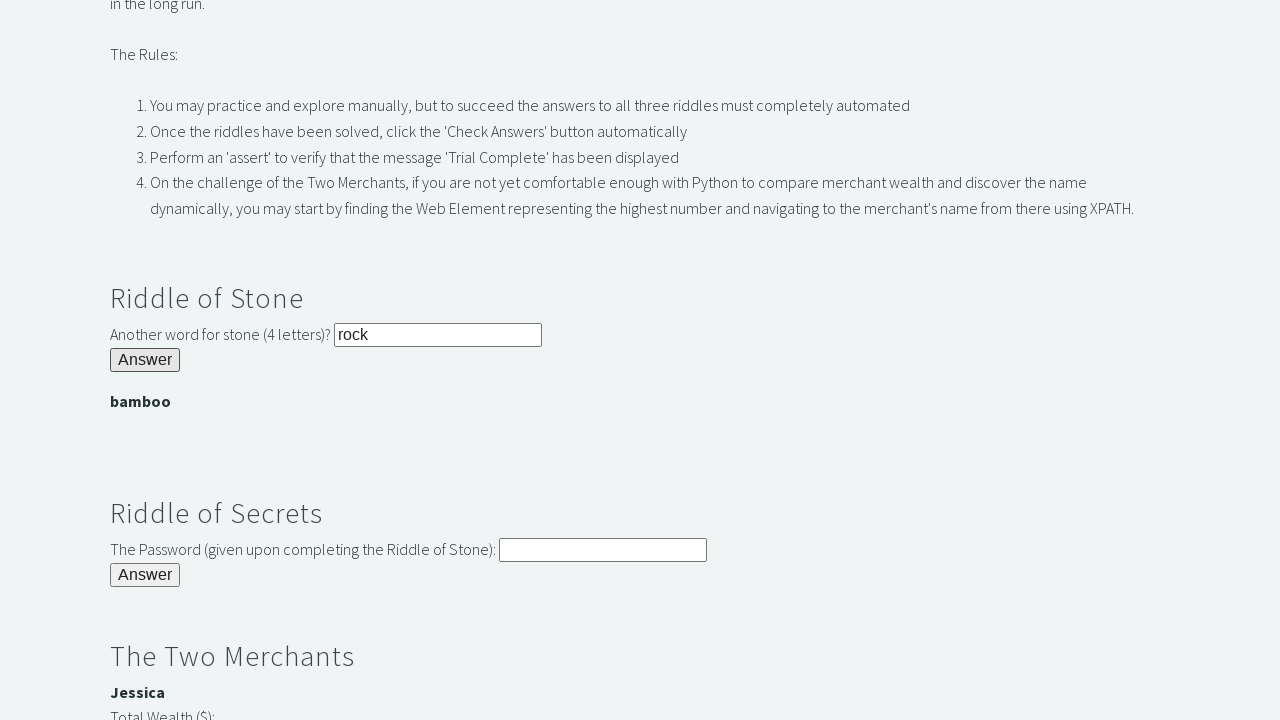

Filled second riddle input with extracted password on input#r2Input
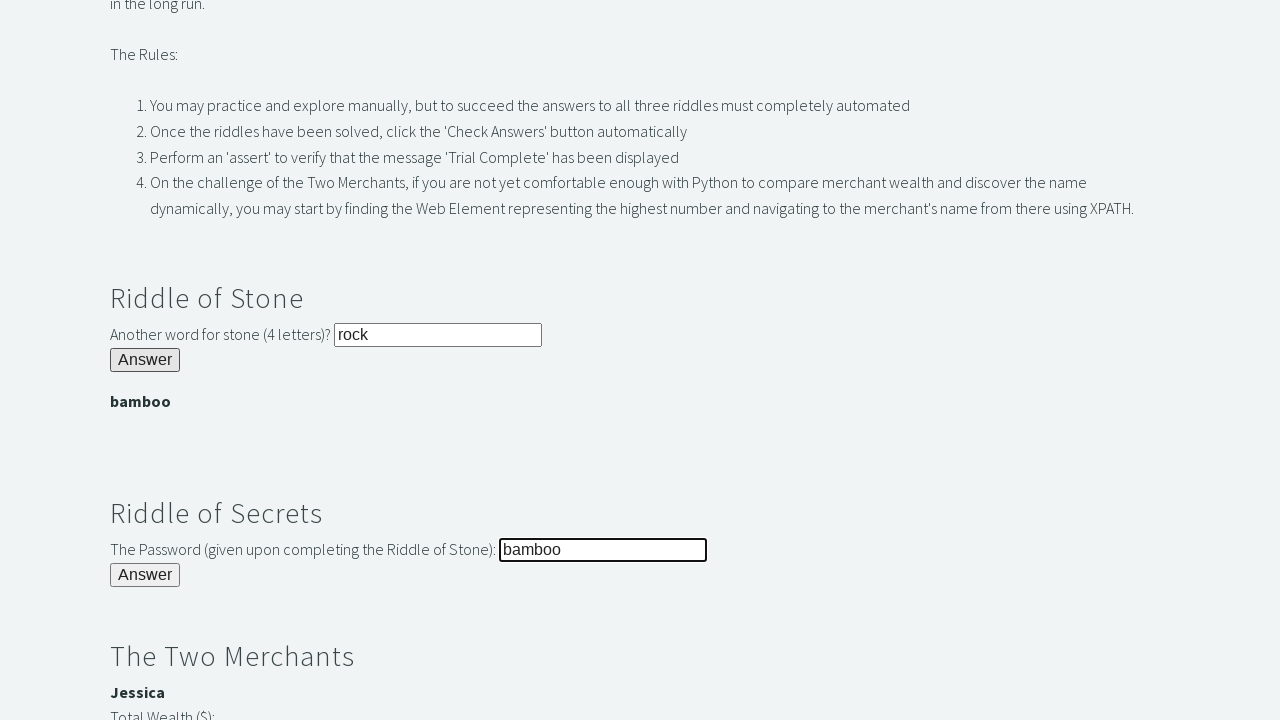

Clicked submit button for second riddle at (145, 575) on button#r2Butn
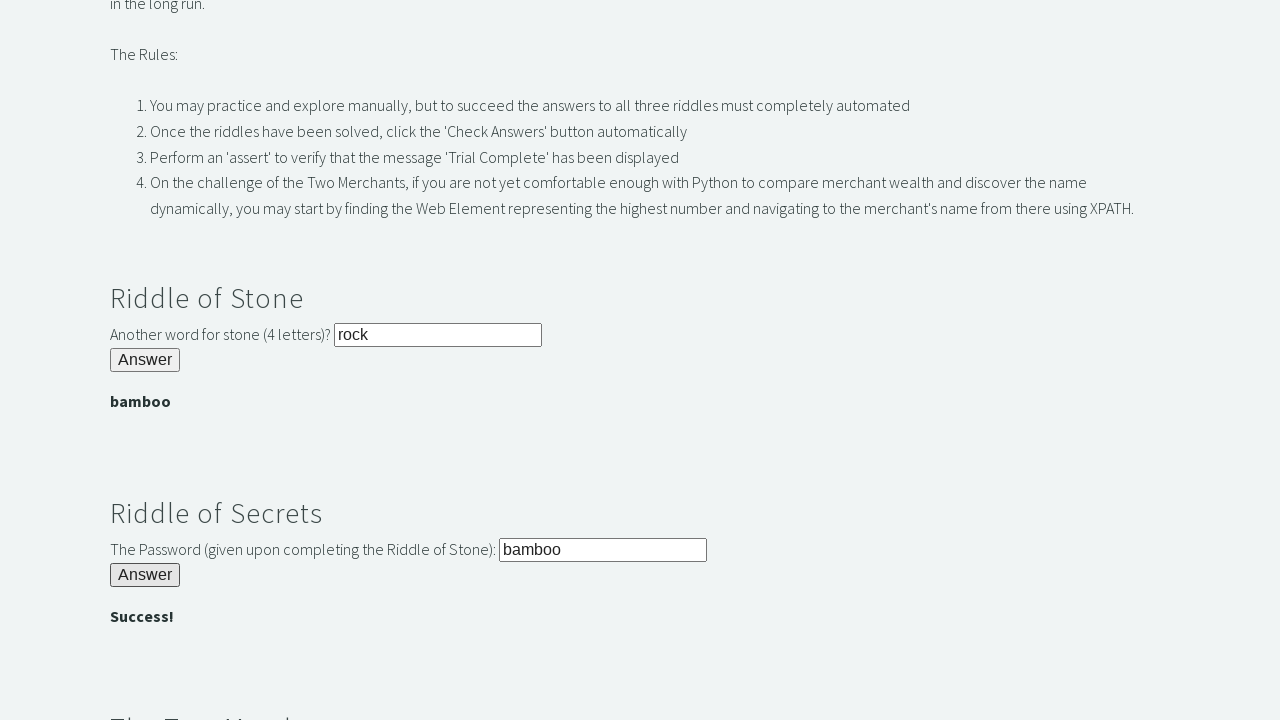

Found richest merchant with 3000 gold
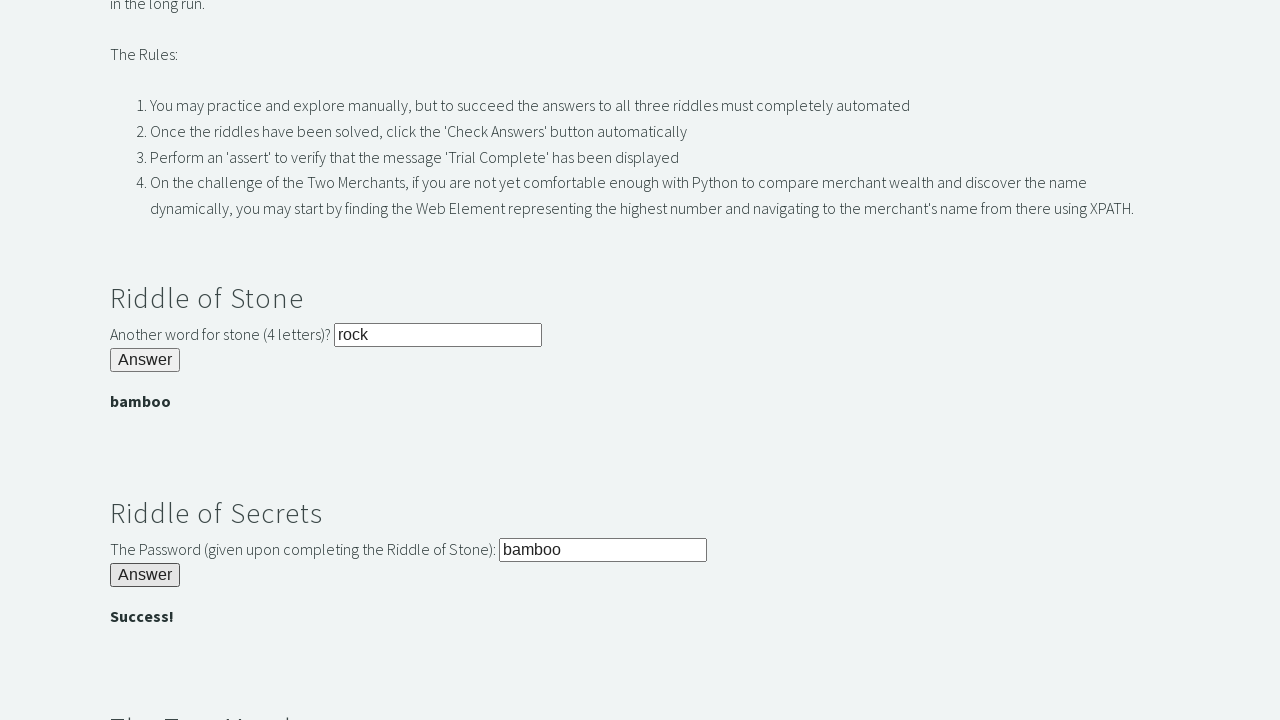

Filled third riddle input with richest merchant name on #r3Input
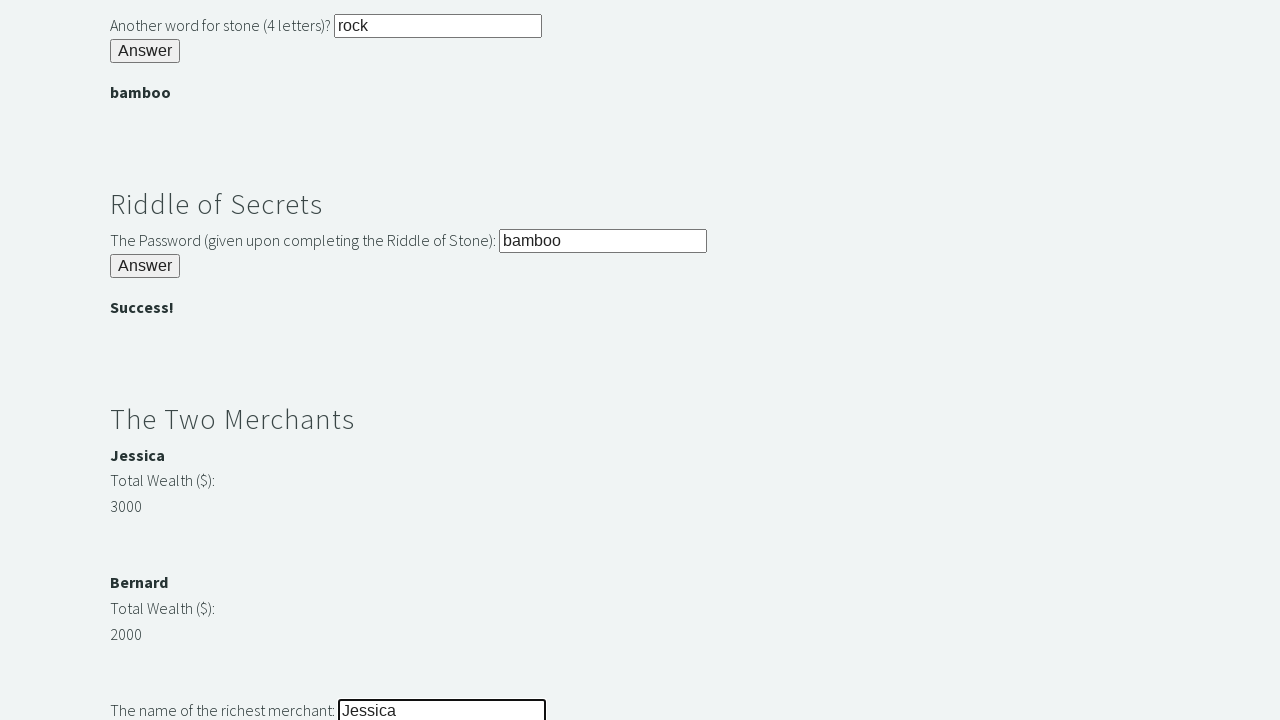

Clicked submit button for third riddle at (145, 360) on button#r3Butn
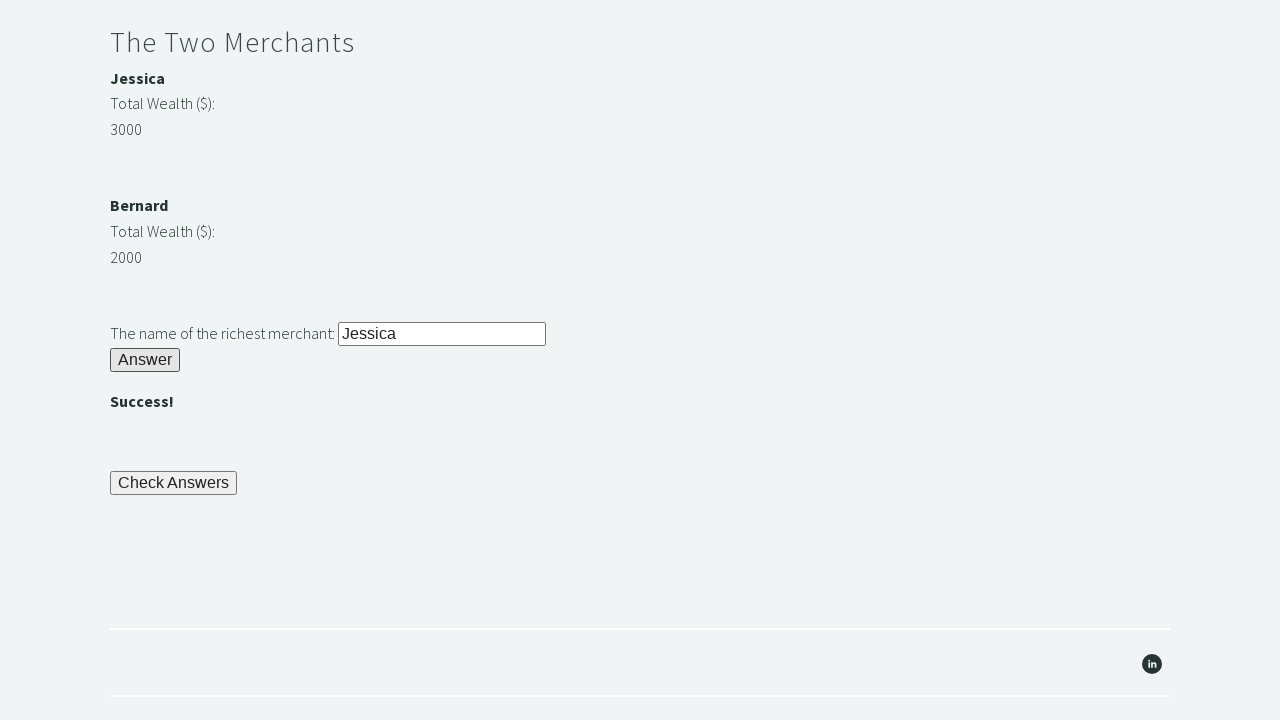

Clicked final check button to complete trial at (174, 483) on button[name="checkButn"]
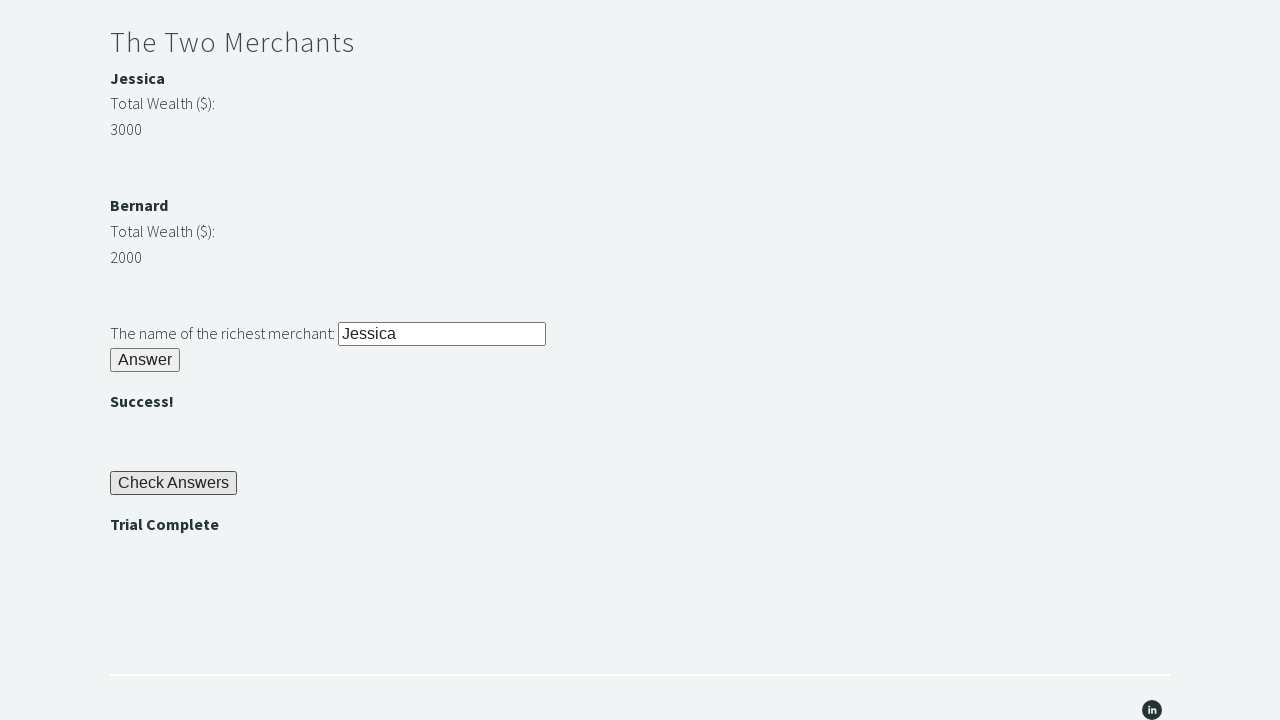

Verified trial completion message displayed
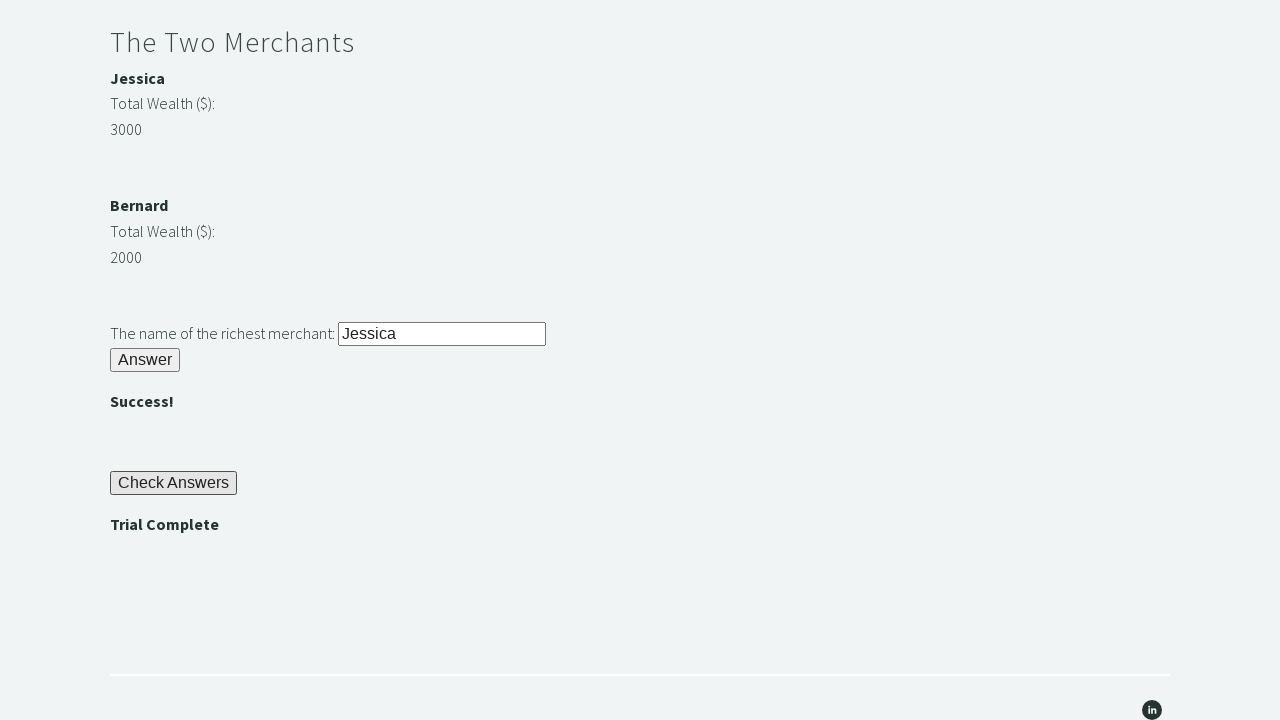

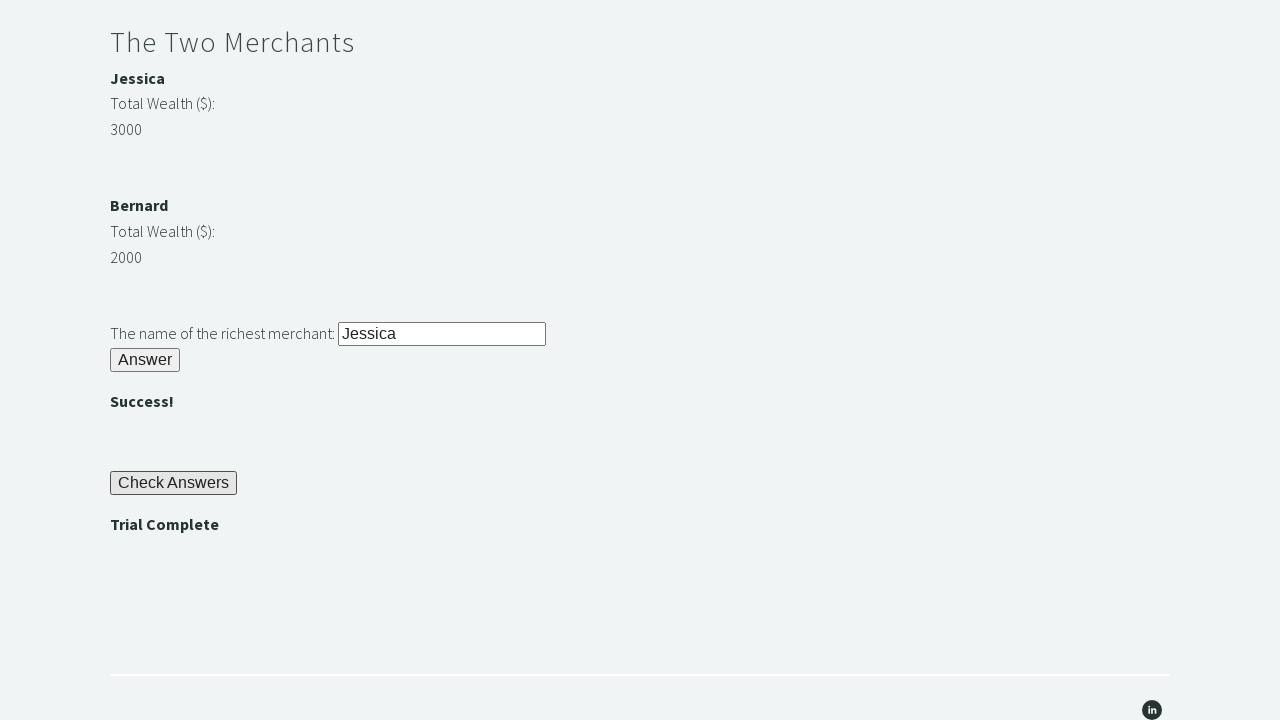